Tests password validation with an input that is too short (less than 7 characters)

Starting URL: https://testpages.eviltester.com/styled/apps/7charval/simple7charvalidation.html

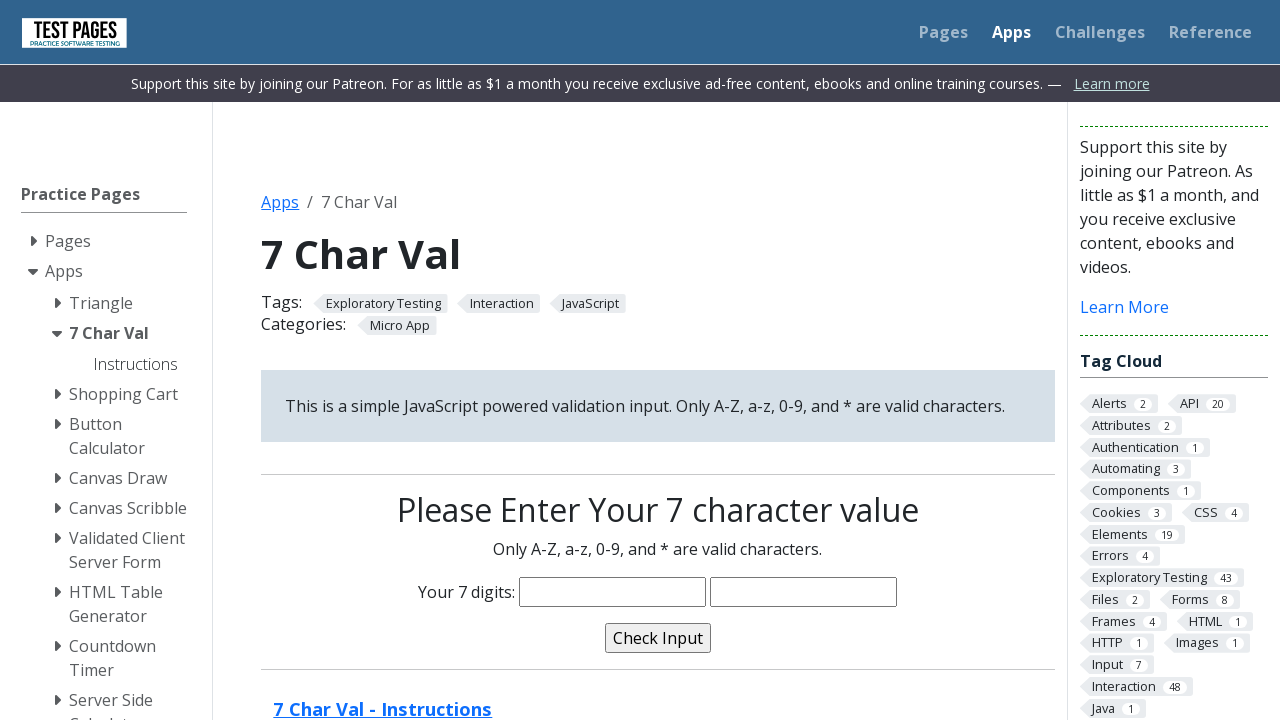

Filled characters field with 'nada' (4 characters, shorter than required 7) on input[name='characters']
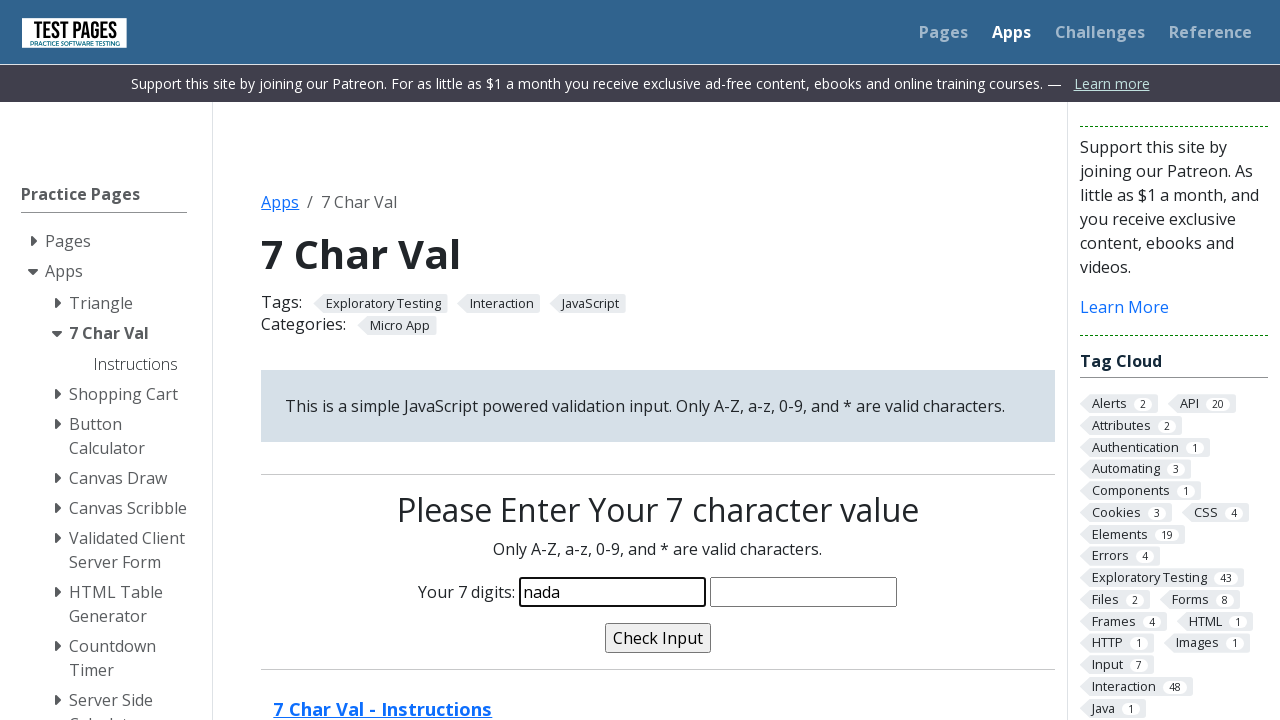

Clicked validate button to test password validation at (658, 638) on input[name='validate']
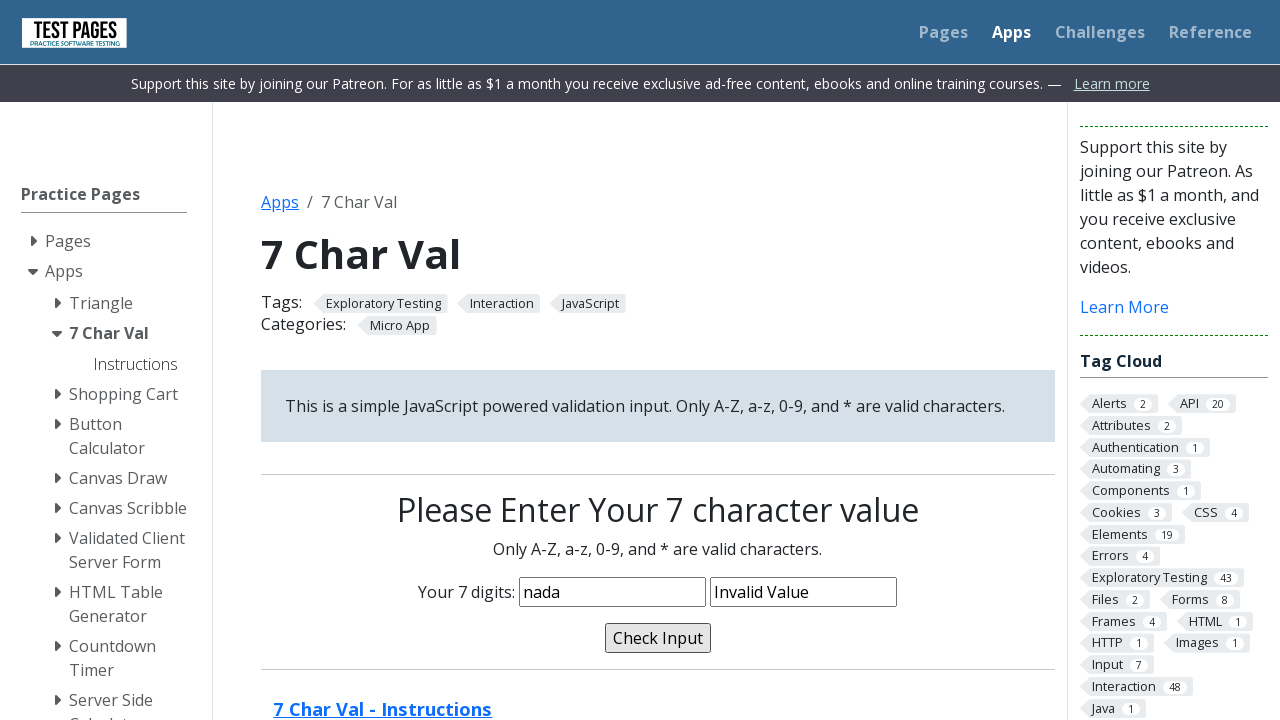

Validation message appeared confirming password is too short
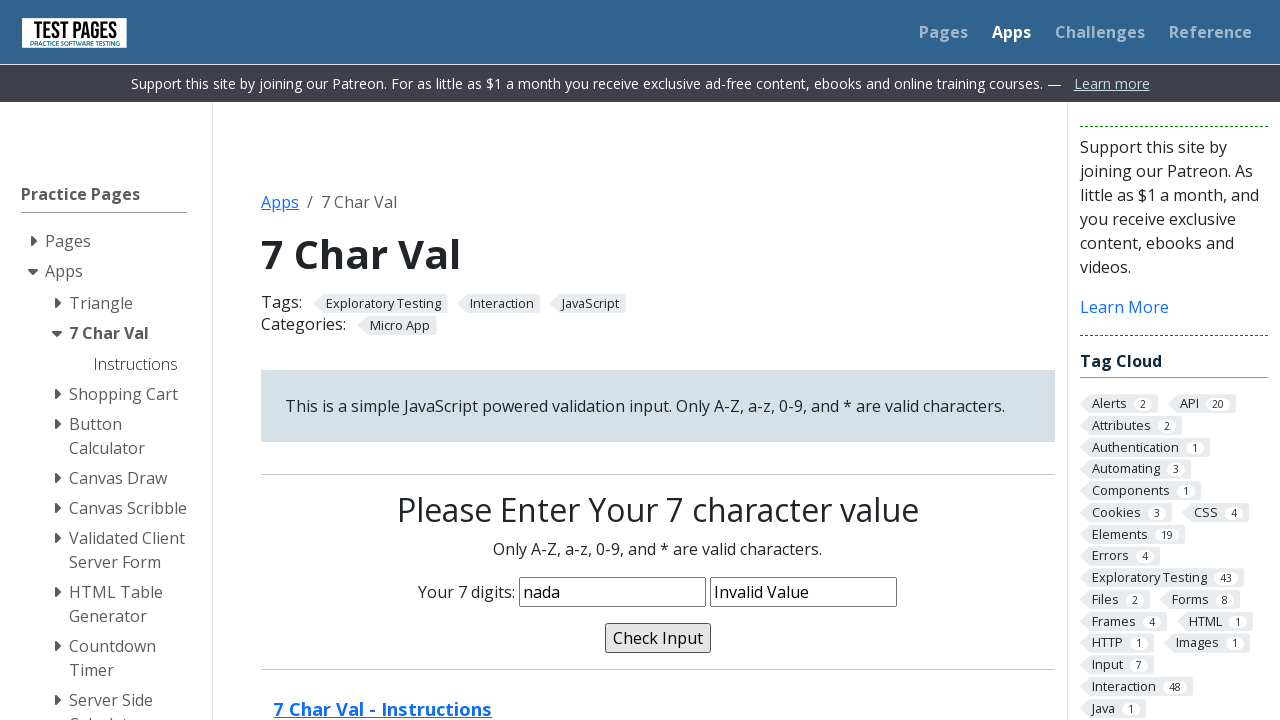

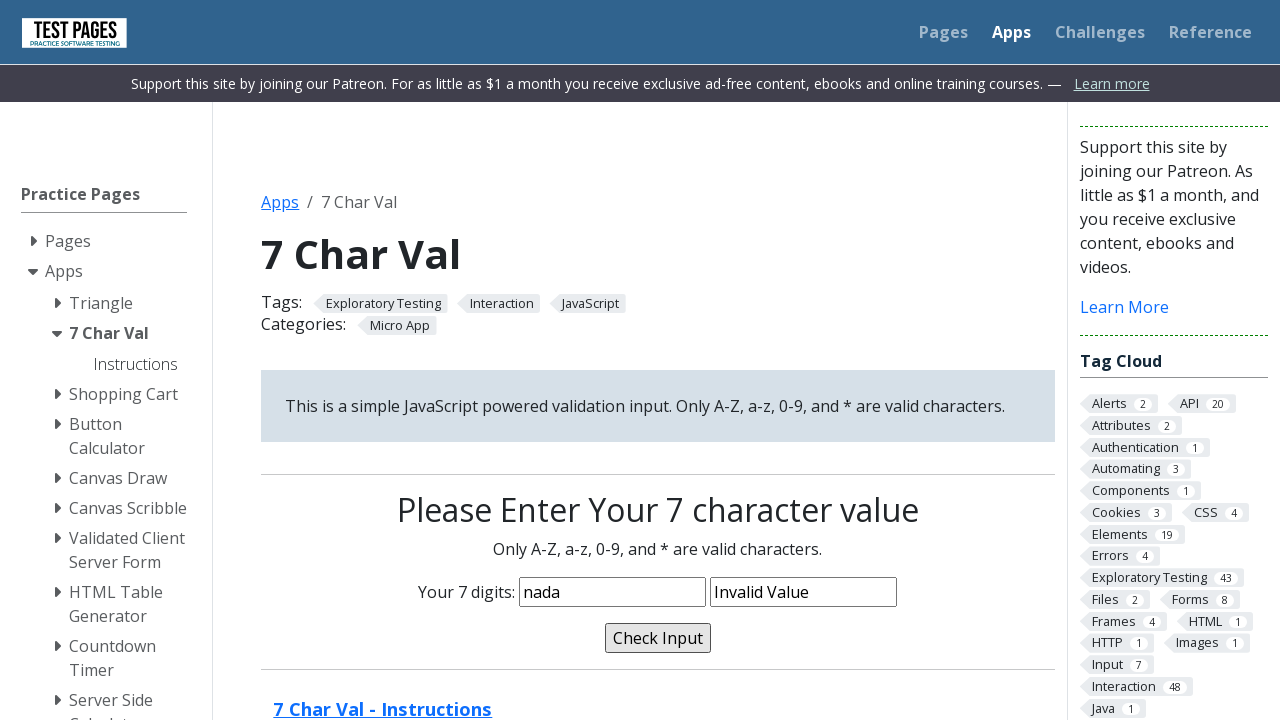